Clicks the first button and verifies its label

Starting URL: https://the-internet.herokuapp.com/challenging_dom

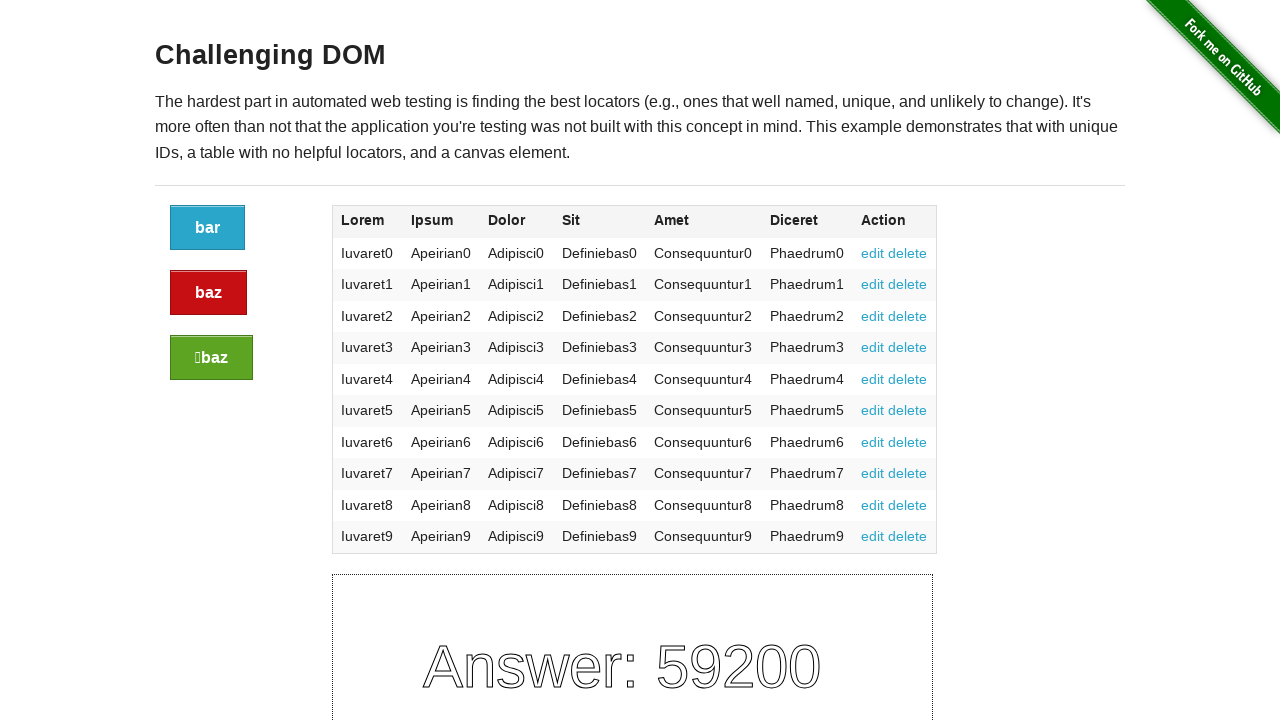

Waited for buttons to load on the challenging DOM page
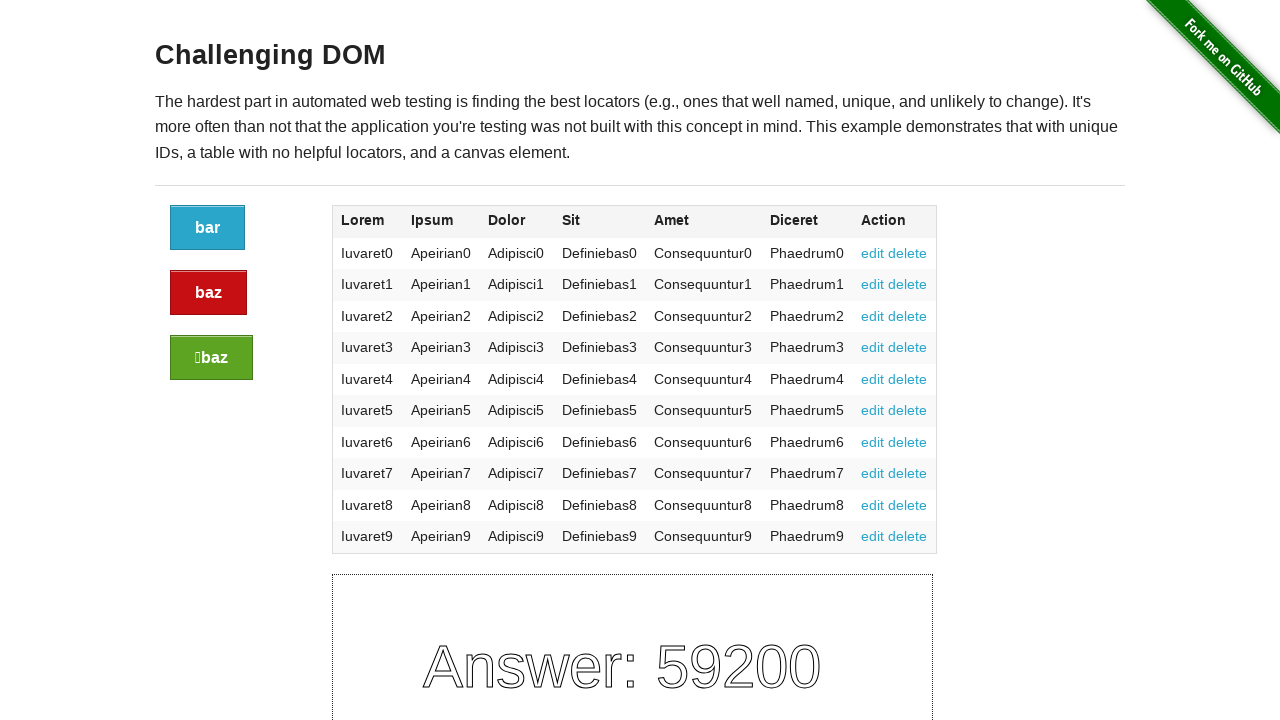

Clicked the first button at (208, 228) on .large-2 a.button >> nth=0
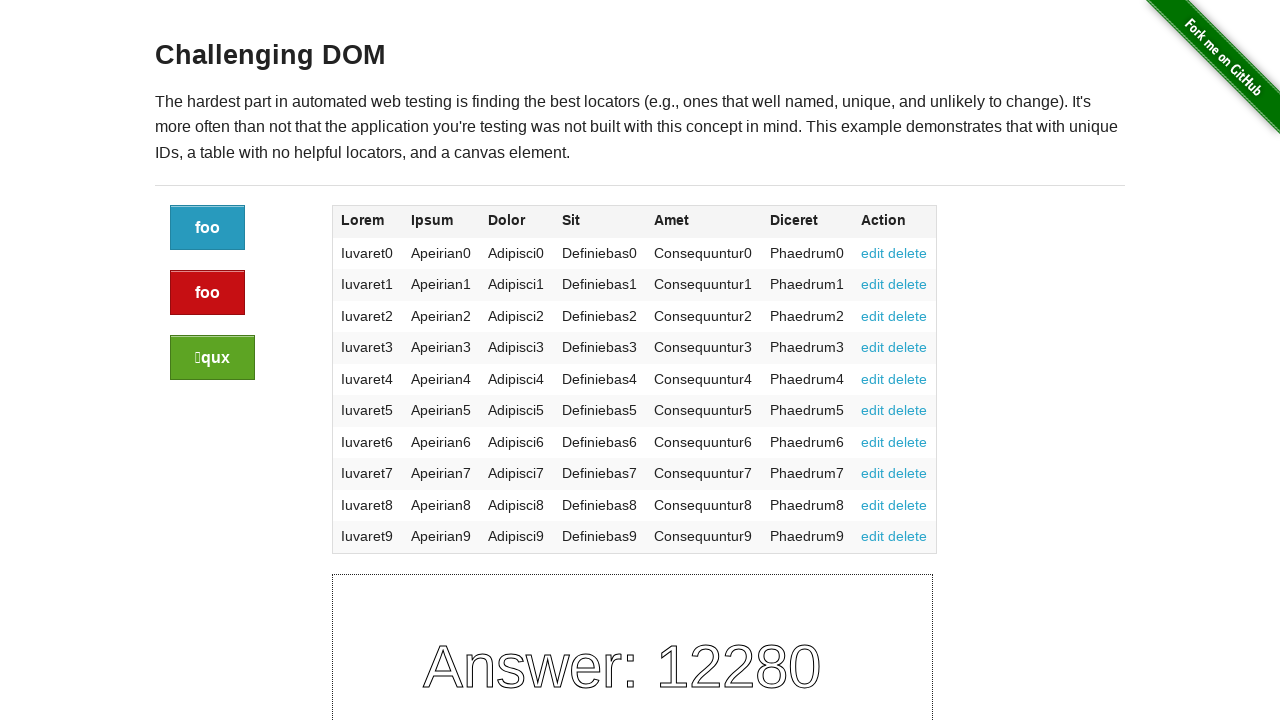

Verified button is still present and label is accessible
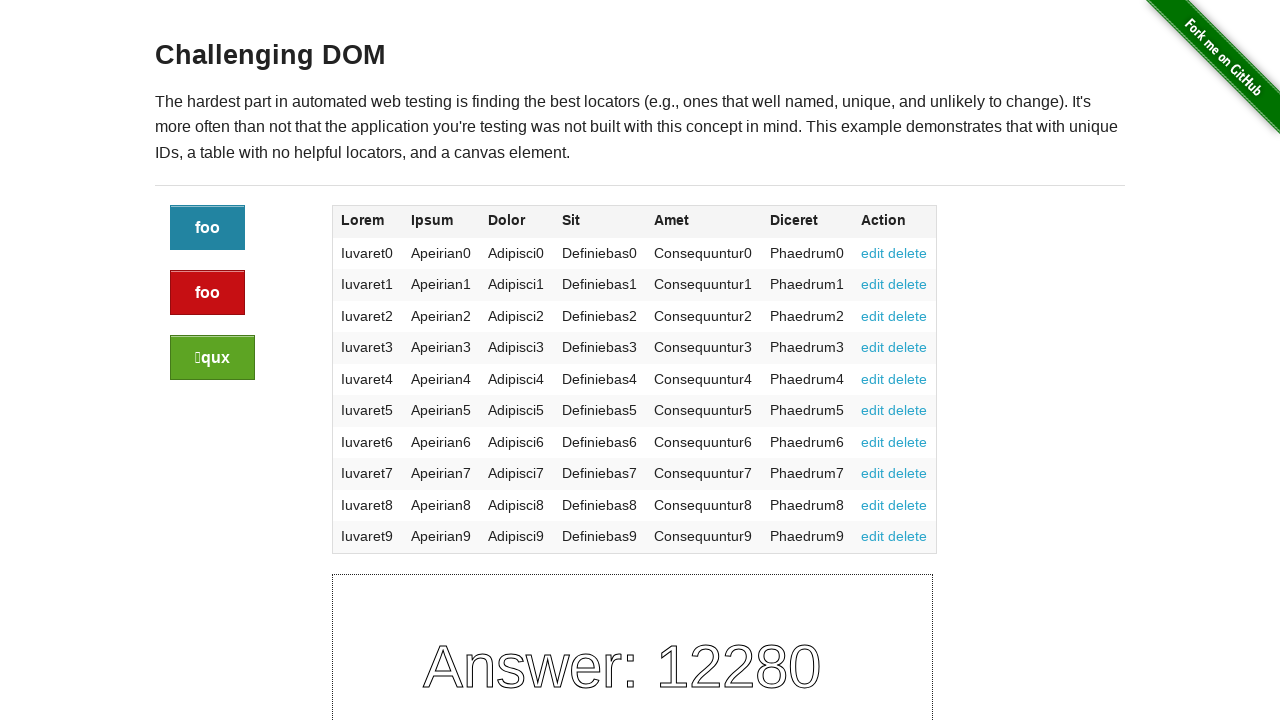

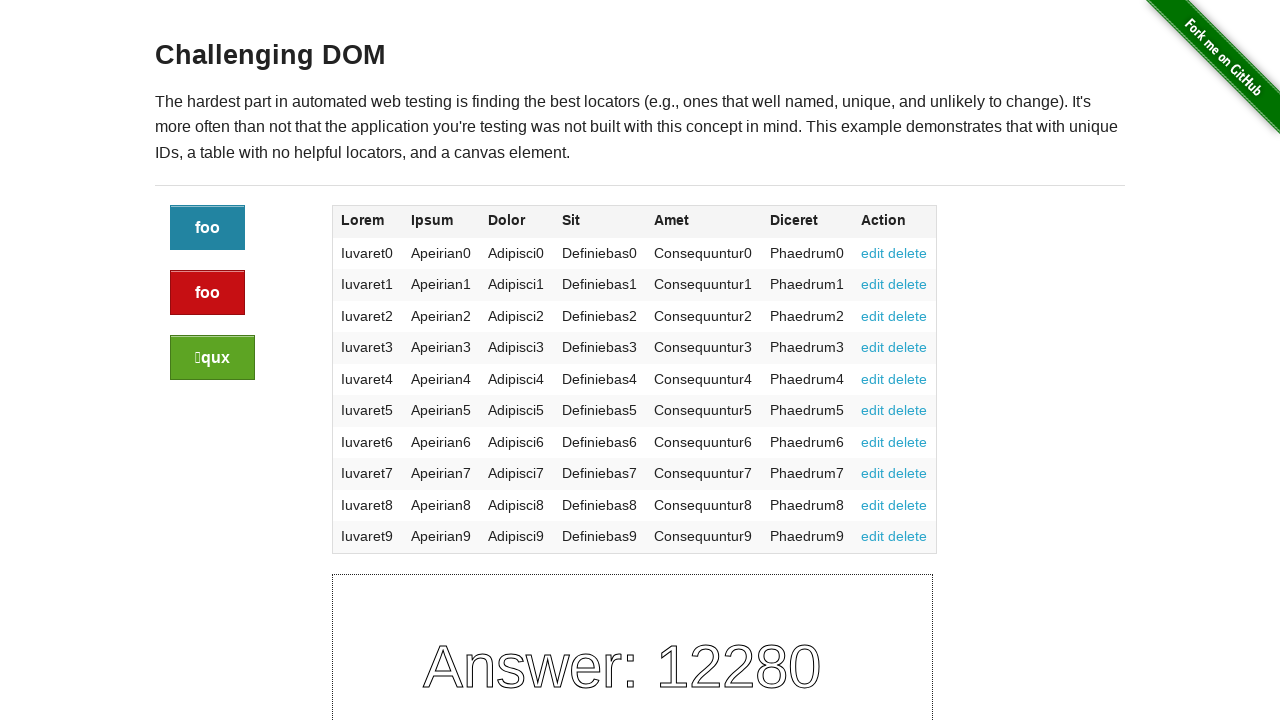